Tests registration form validation with invalid phone number formats including too short, too long, and invalid starting digits

Starting URL: https://alada.vn/tai-khoan/dang-ky.html

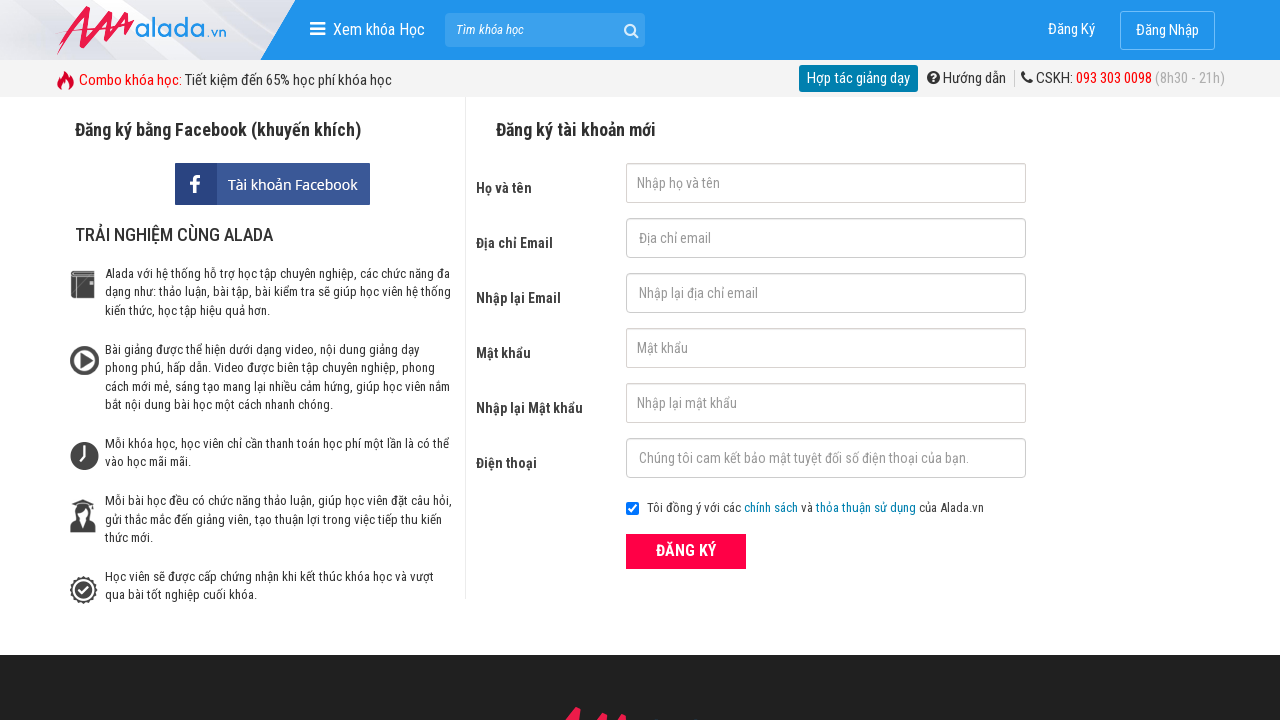

Navigated to registration page
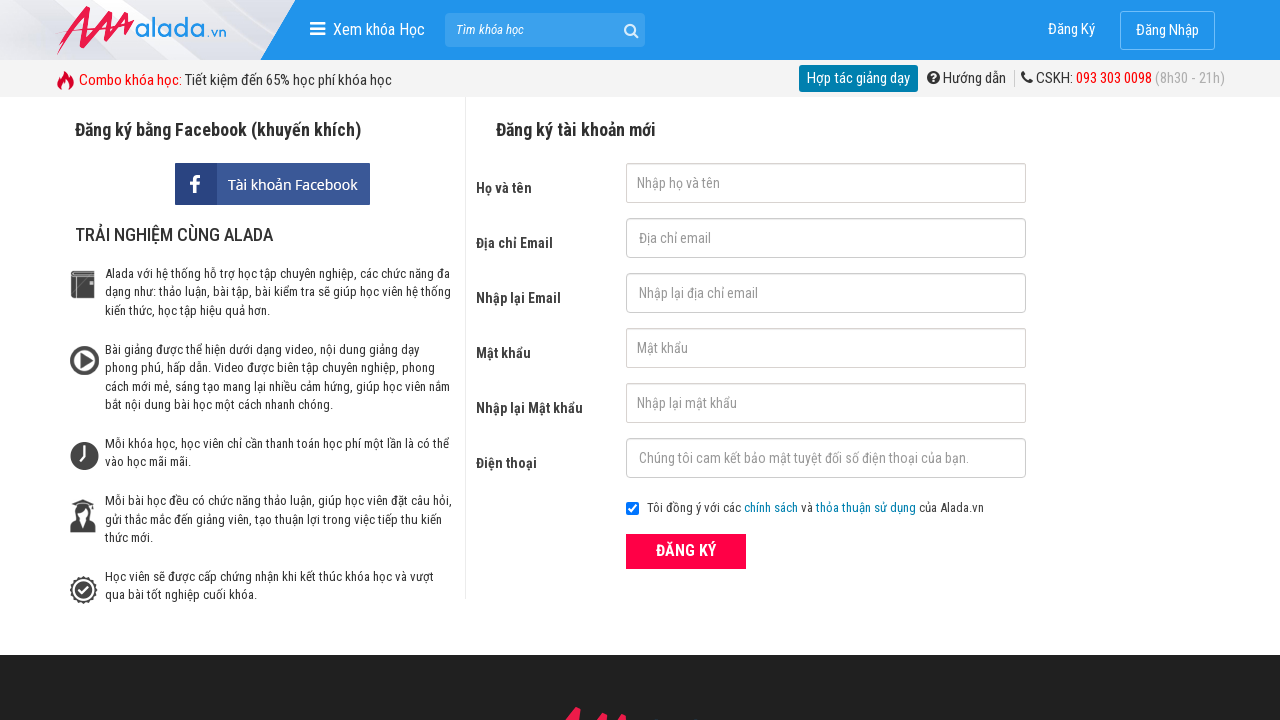

Filled firstname field with 'Rita Huynh' on #txtFirstname
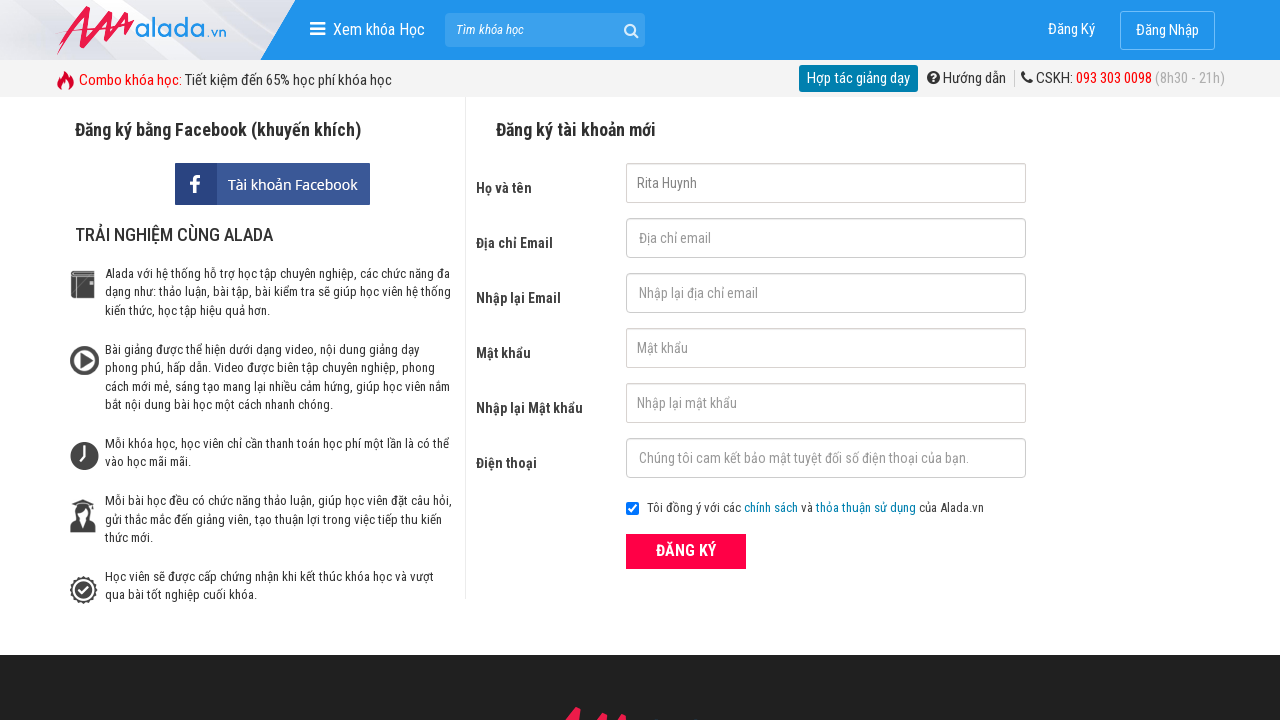

Filled email field with 'a@gmail.com' on #txtEmail
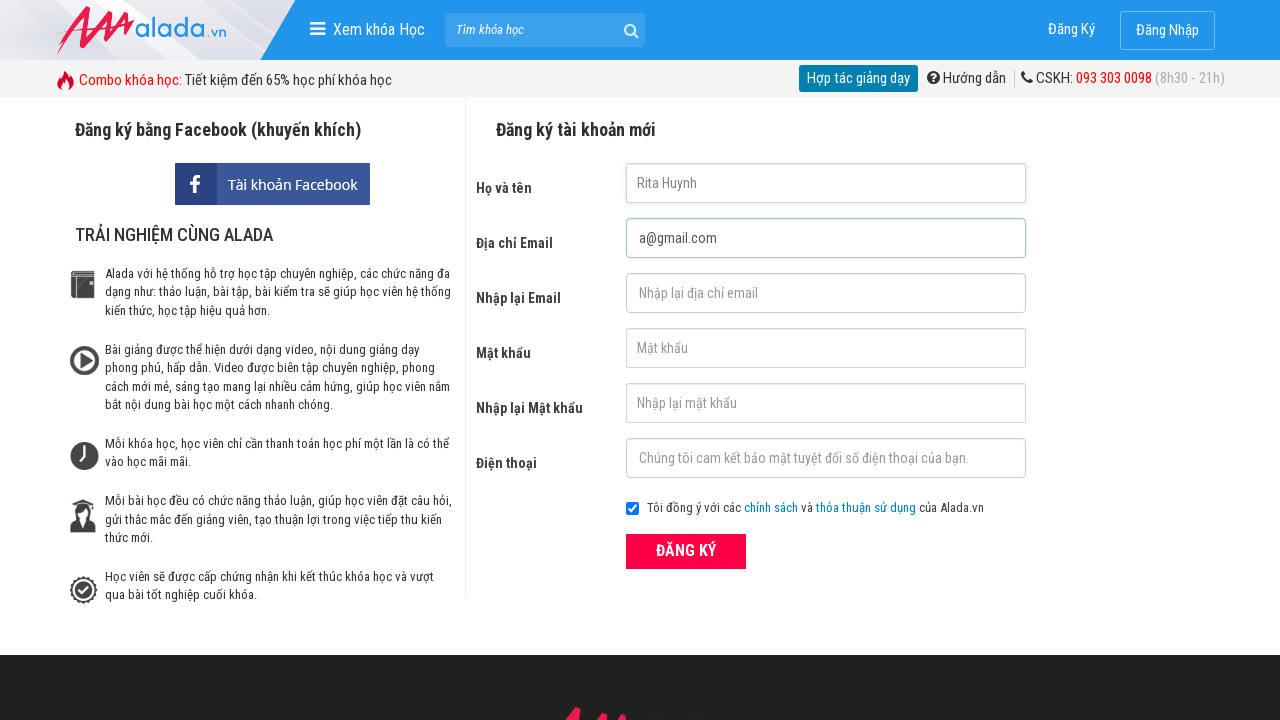

Filled confirm email field with 'a@gmail.com' on #txtCEmail
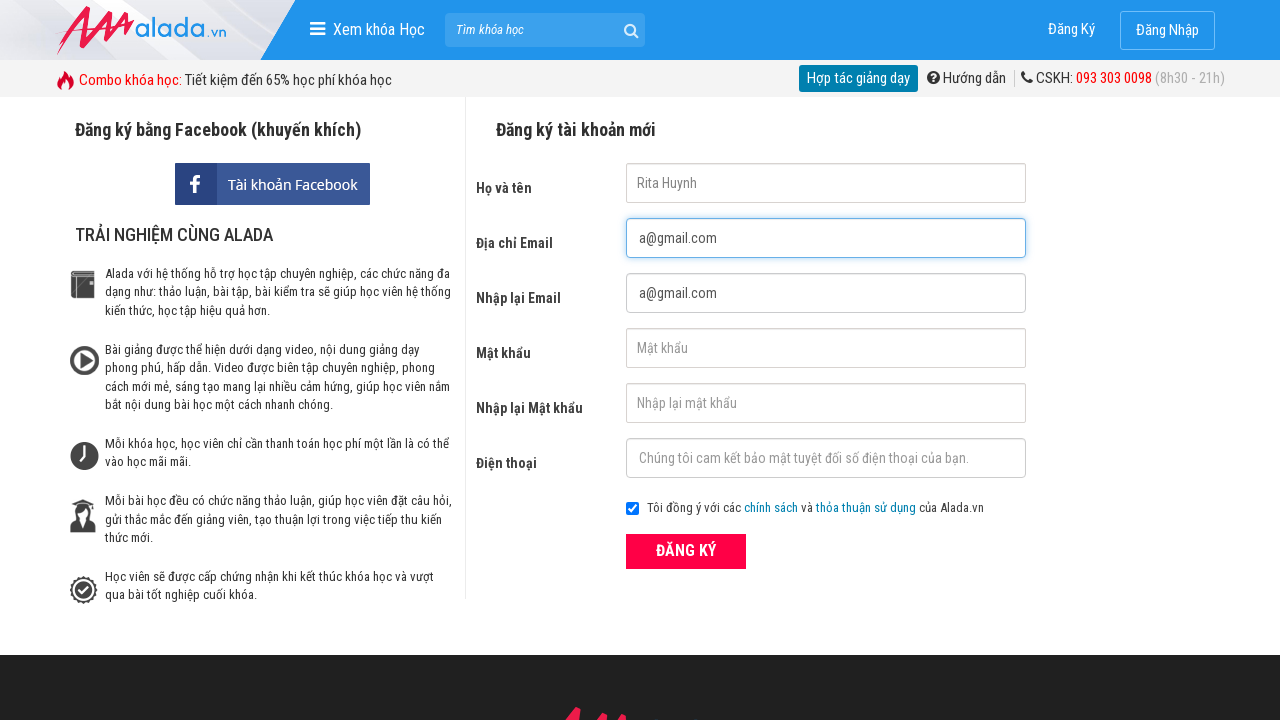

Filled password field with '123456' on #txtPassword
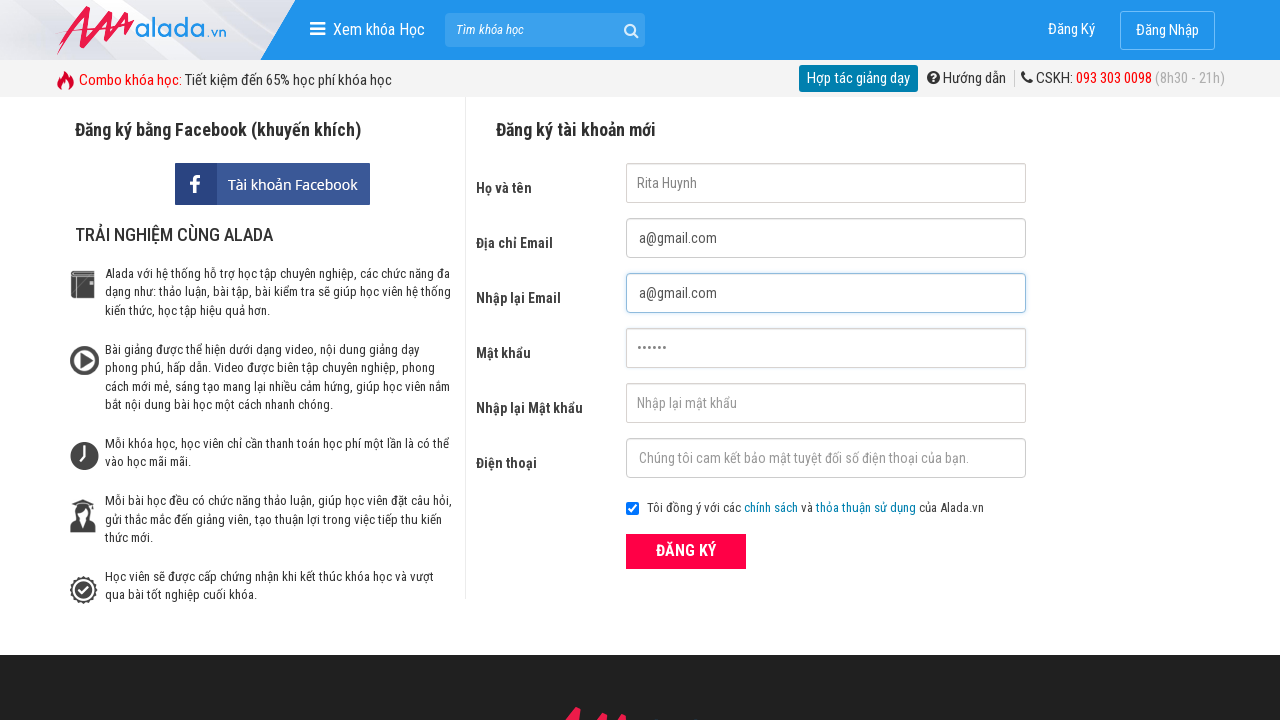

Filled confirm password field with '123456' on #txtCPassword
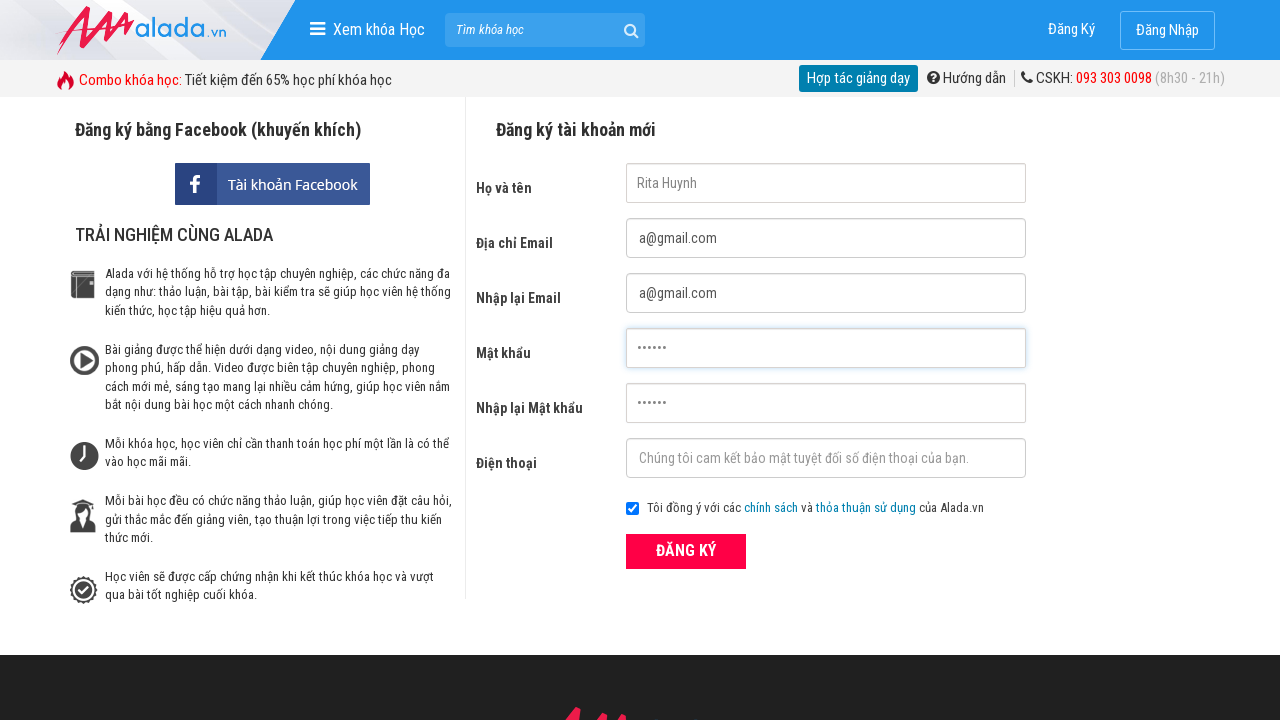

Filled phone field with '098909898' (too short) on #txtPhone
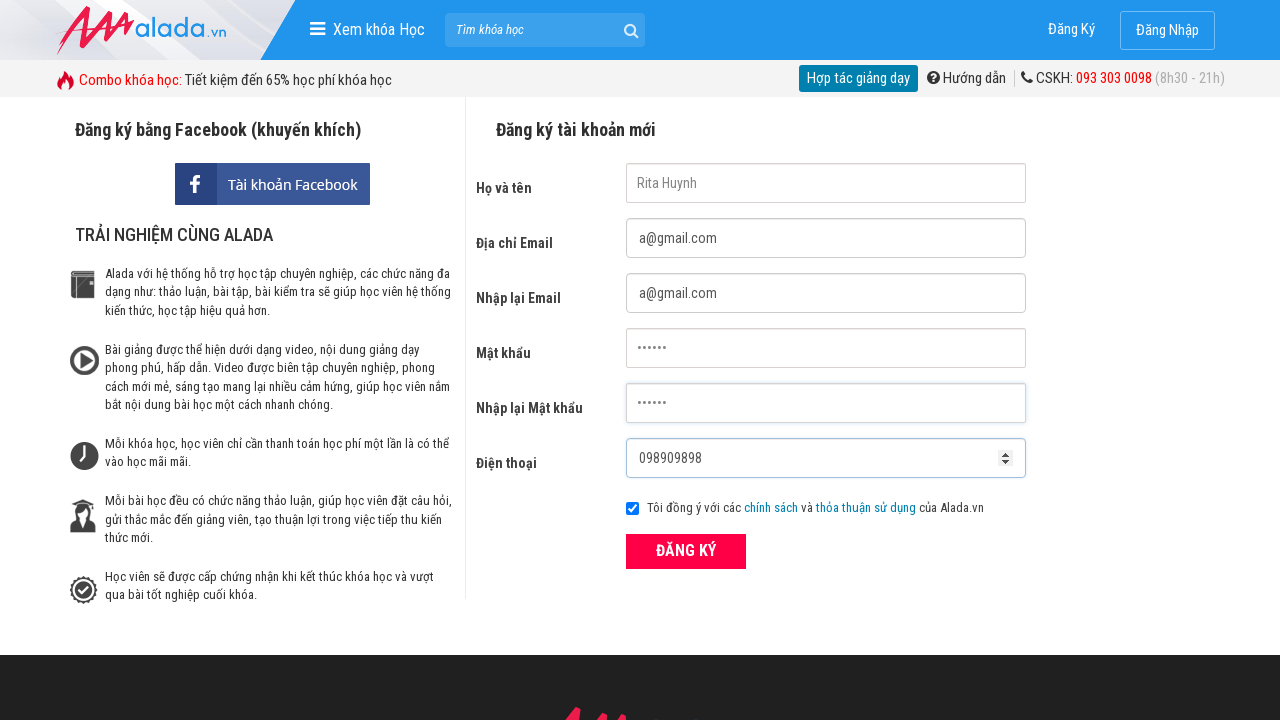

Clicked ĐĂNG KÝ submit button for too short phone number test at (686, 551) on xpath=//button[text()='ĐĂNG KÝ' and @type='submit']
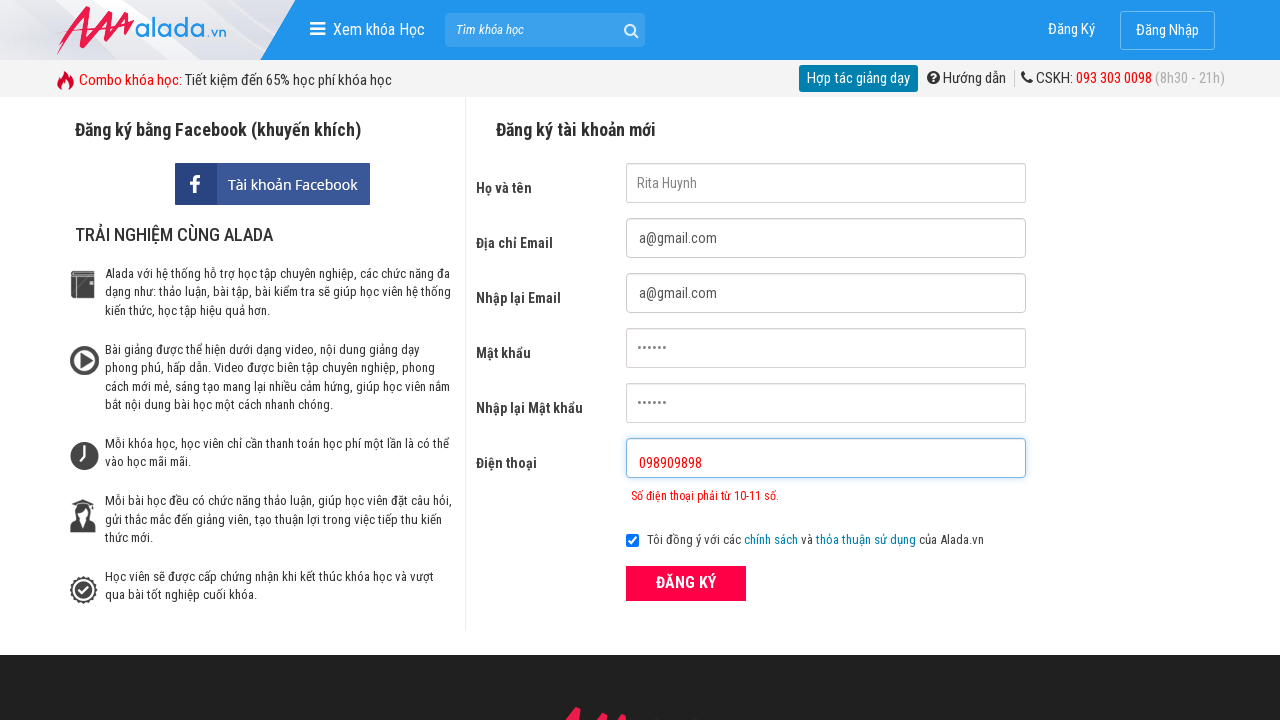

Error message appeared for too short phone number
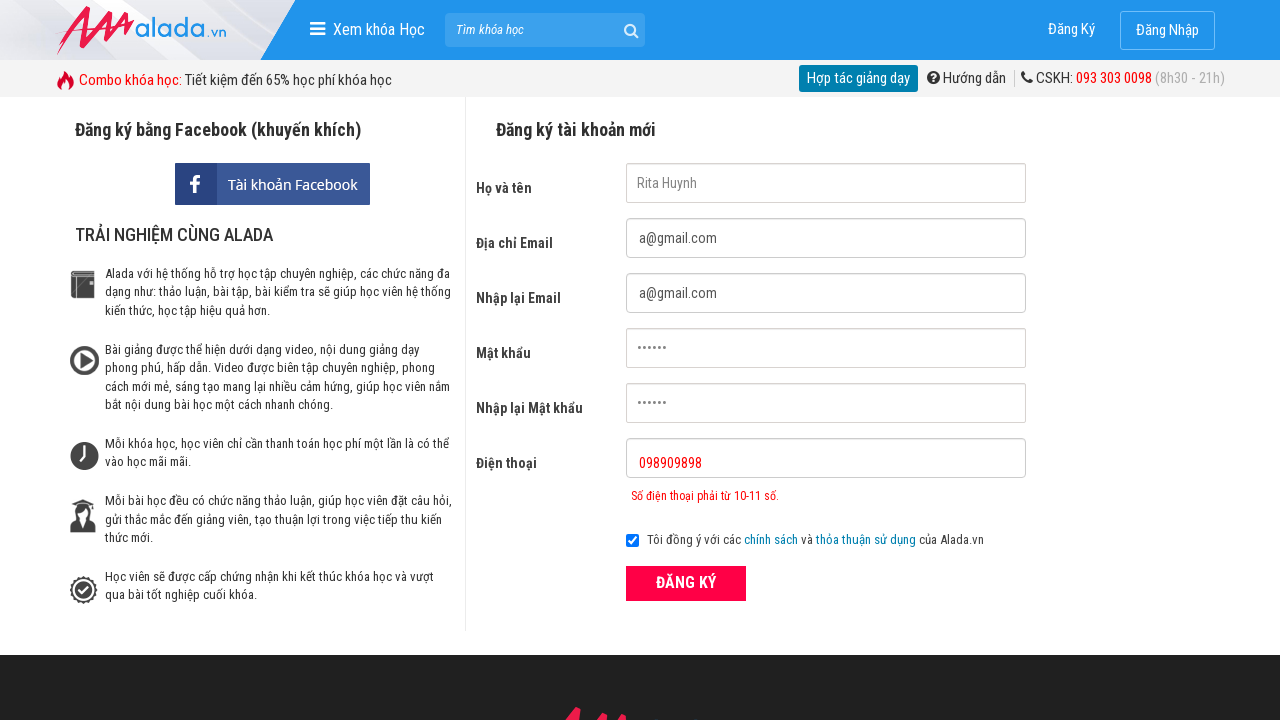

Filled phone field with '098909890989' (too long) on #txtPhone
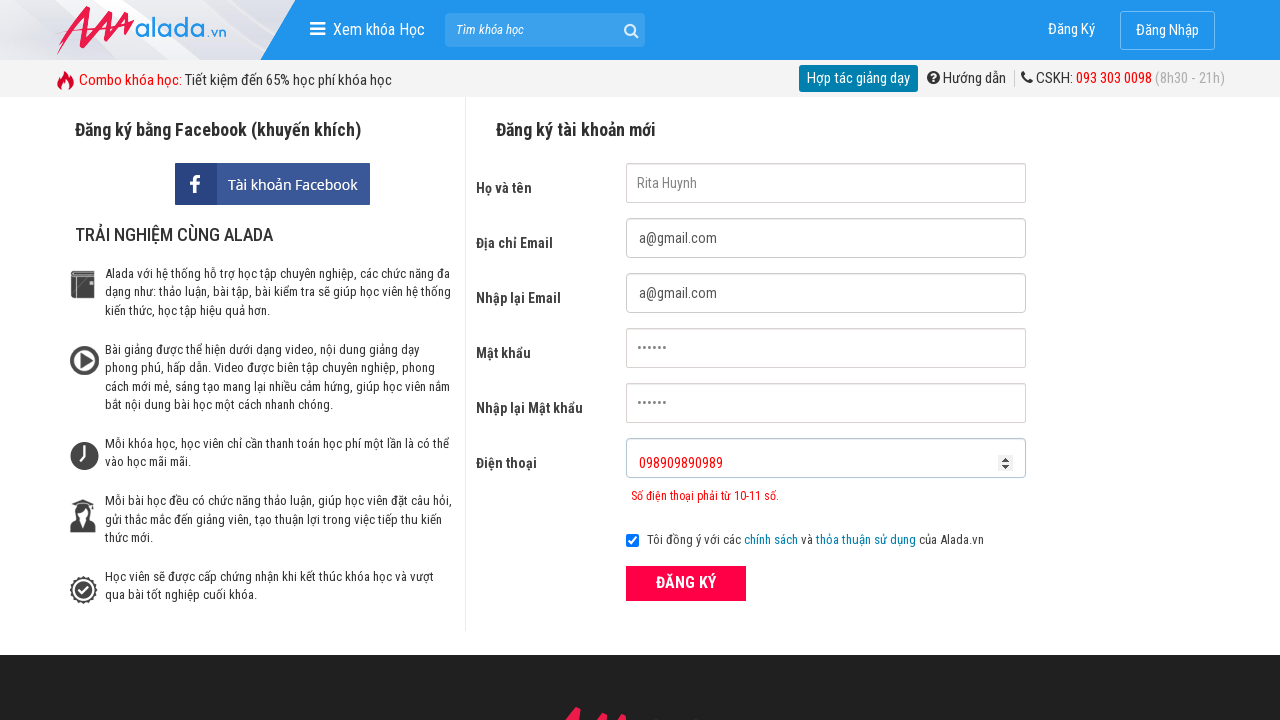

Clicked ĐĂNG KÝ submit button for too long phone number test at (686, 583) on xpath=//button[text()='ĐĂNG KÝ' and @type='submit']
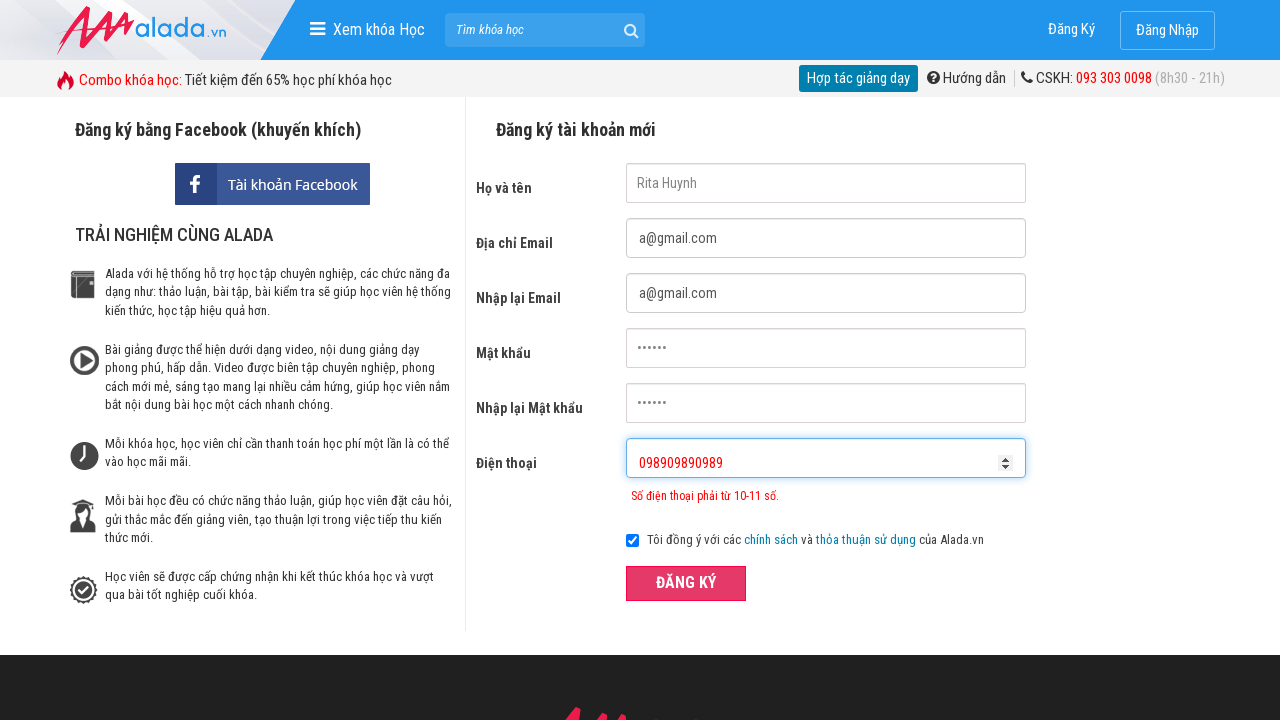

Error message appeared for too long phone number
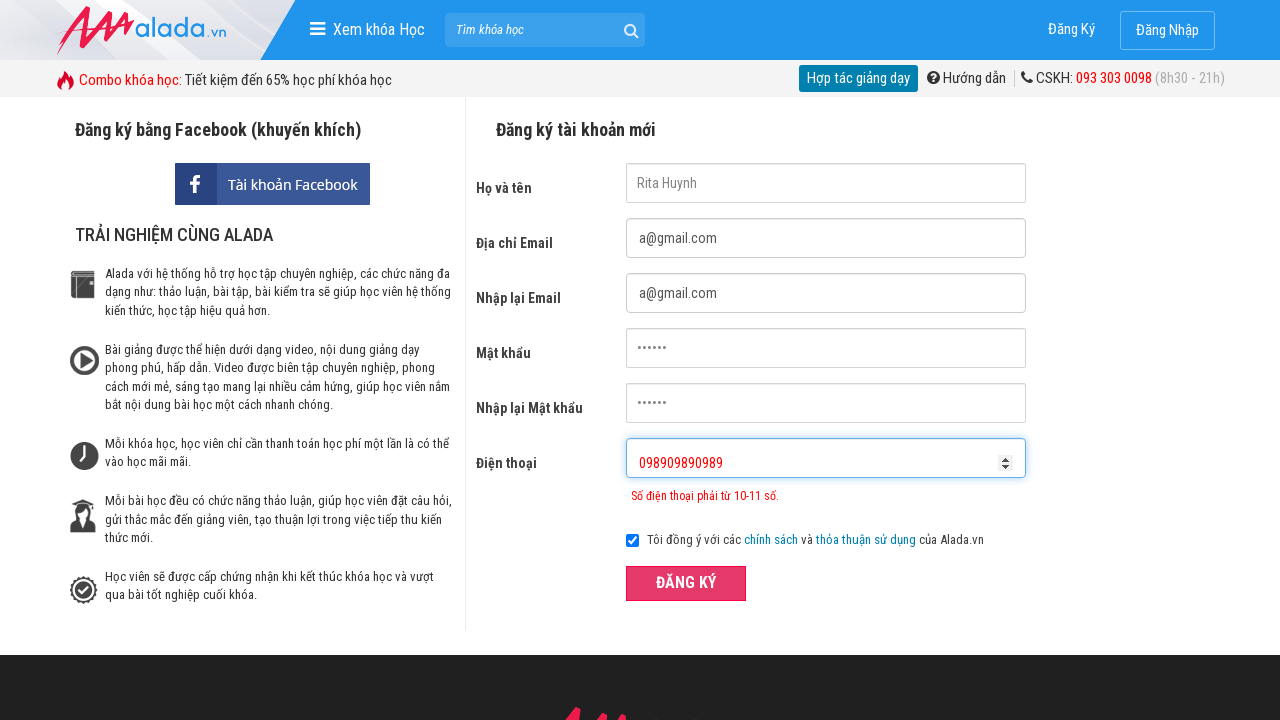

Filled phone field with '1243566542' (invalid starting digits) on #txtPhone
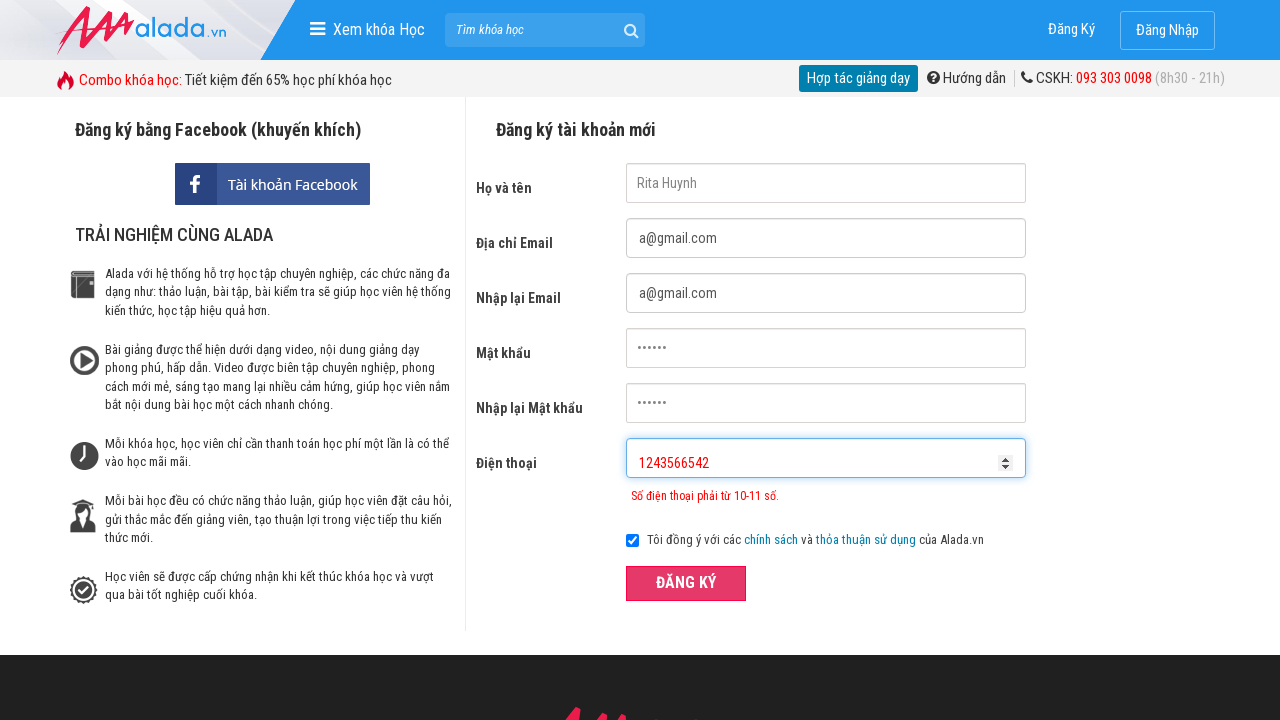

Clicked ĐĂNG KÝ submit button for invalid starting digits phone test at (686, 583) on xpath=//button[text()='ĐĂNG KÝ' and @type='submit']
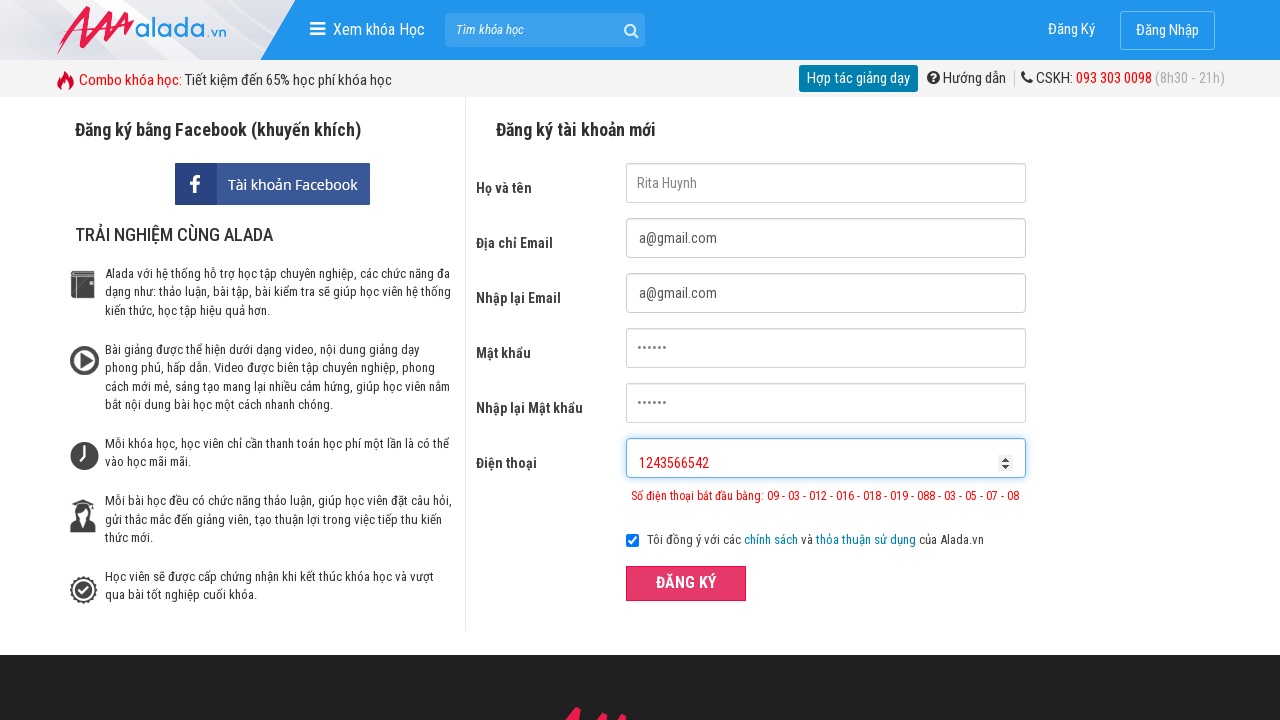

Error message appeared for invalid starting digits phone number
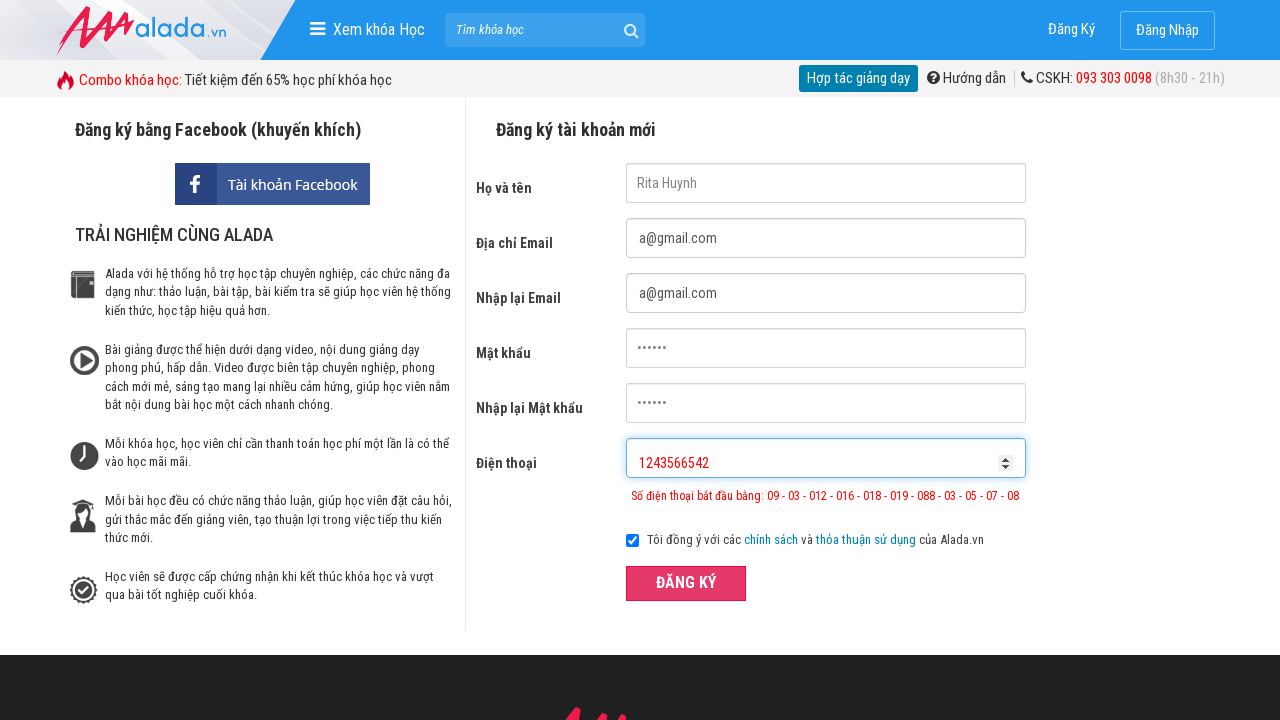

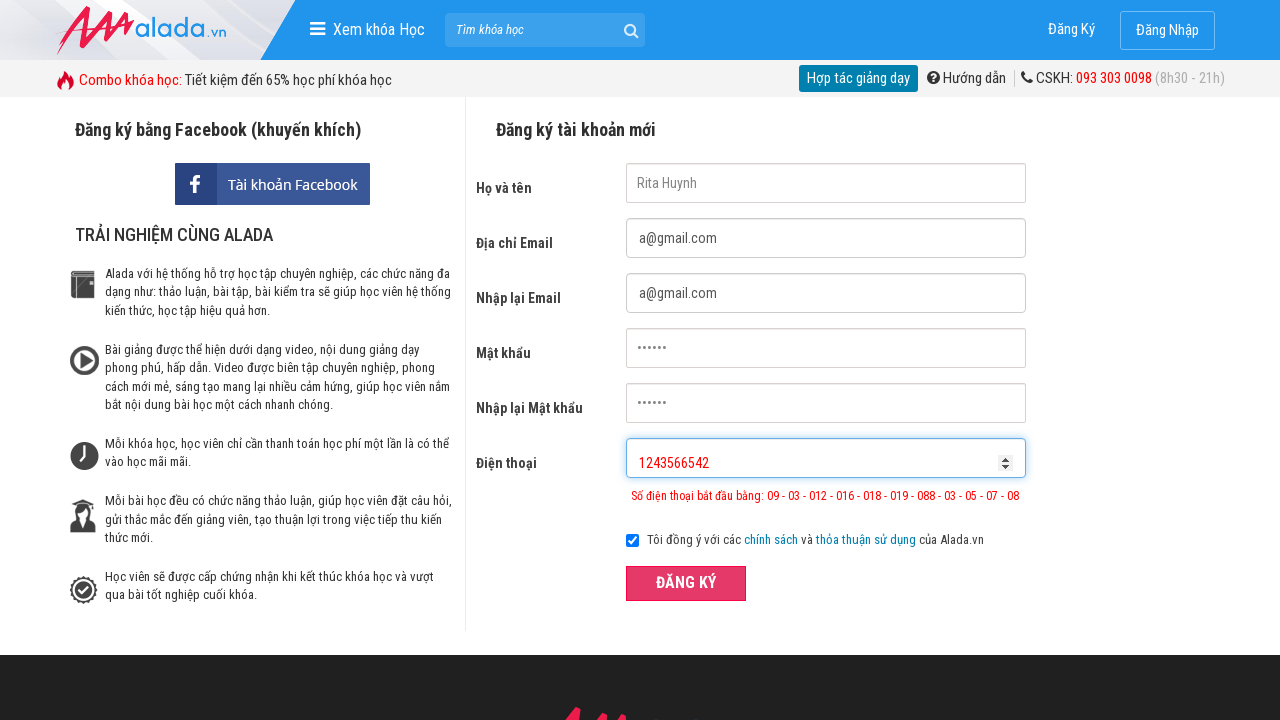